Searches for notices on the Guro district government website by entering a keyword and clicking the search button

Starting URL: https://www.guro.go.kr/www/selectBbsNttList.do?bbsNo=663&key=1791&

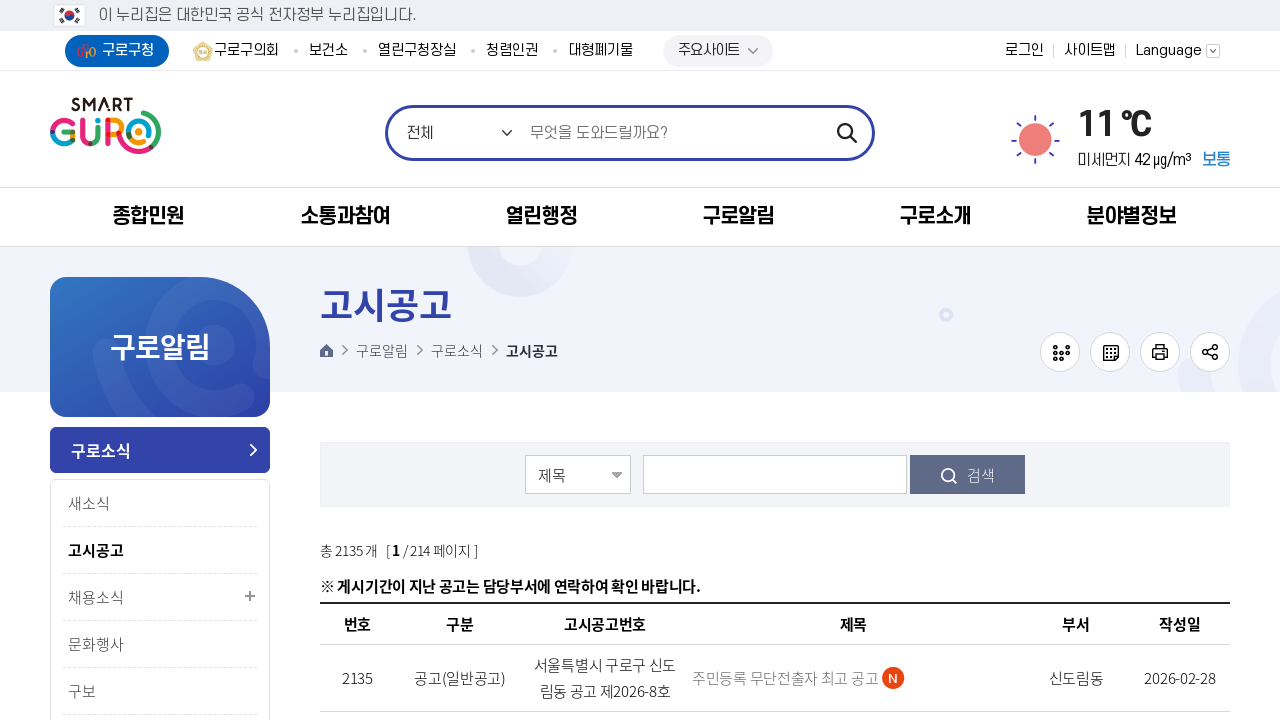

Filled search box with keyword '재개발' on #searchKrwd_search
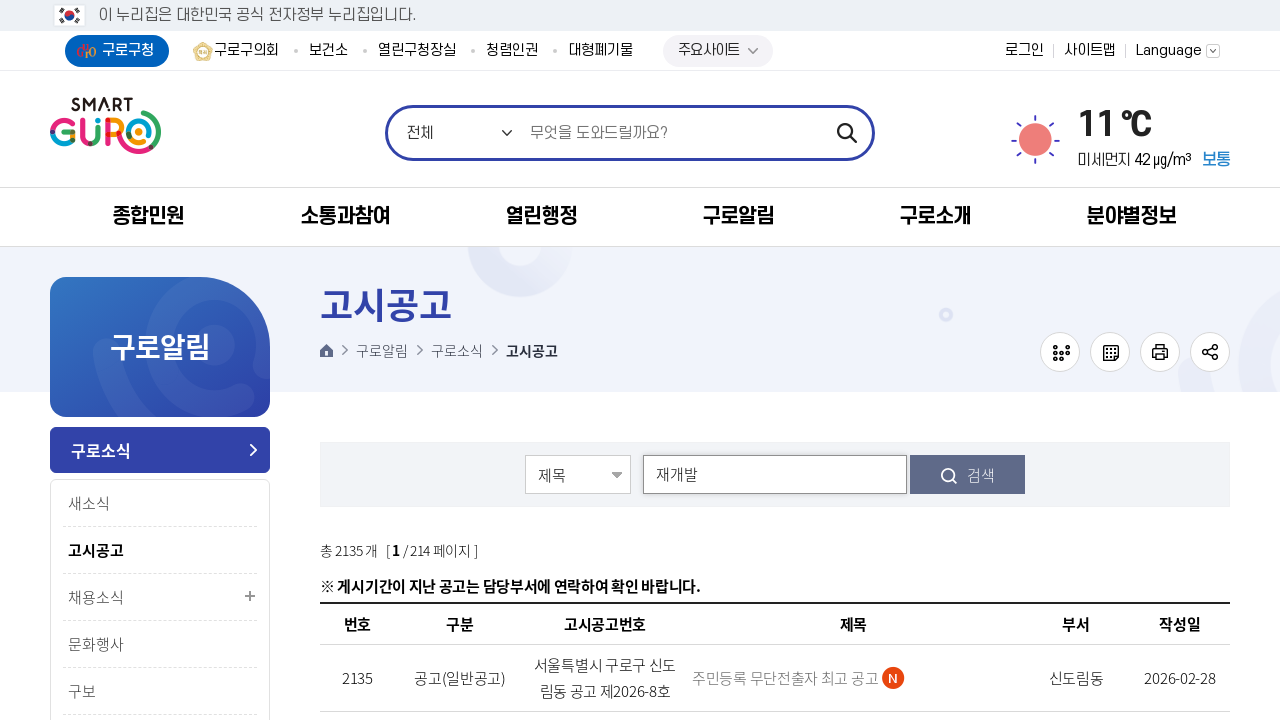

Clicked search button to search for notices at (968, 474) on .p-button
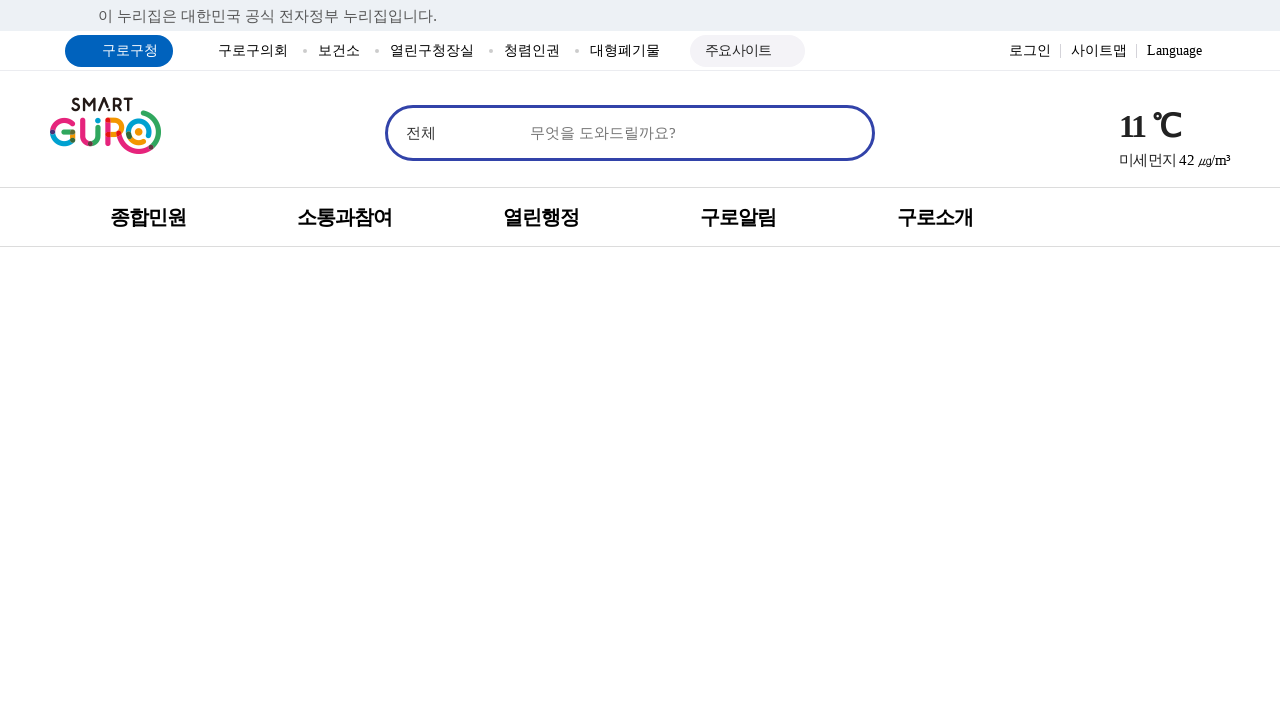

Search results loaded and displayed in table
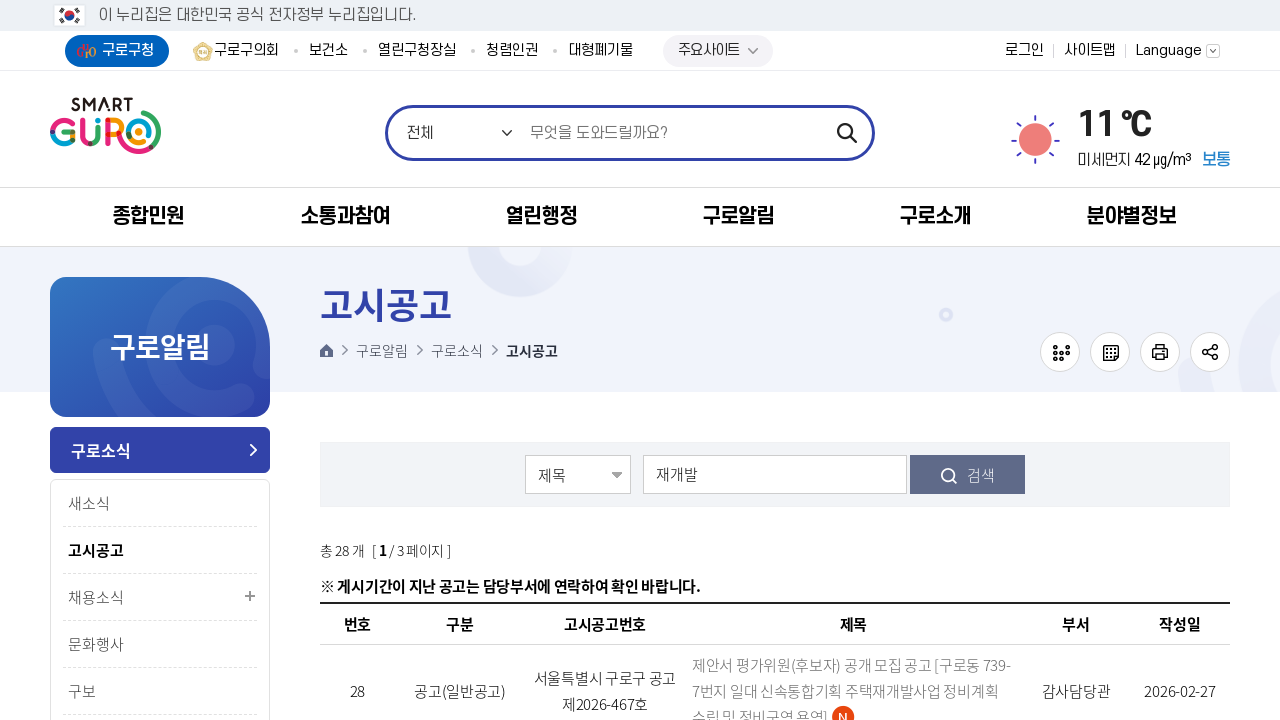

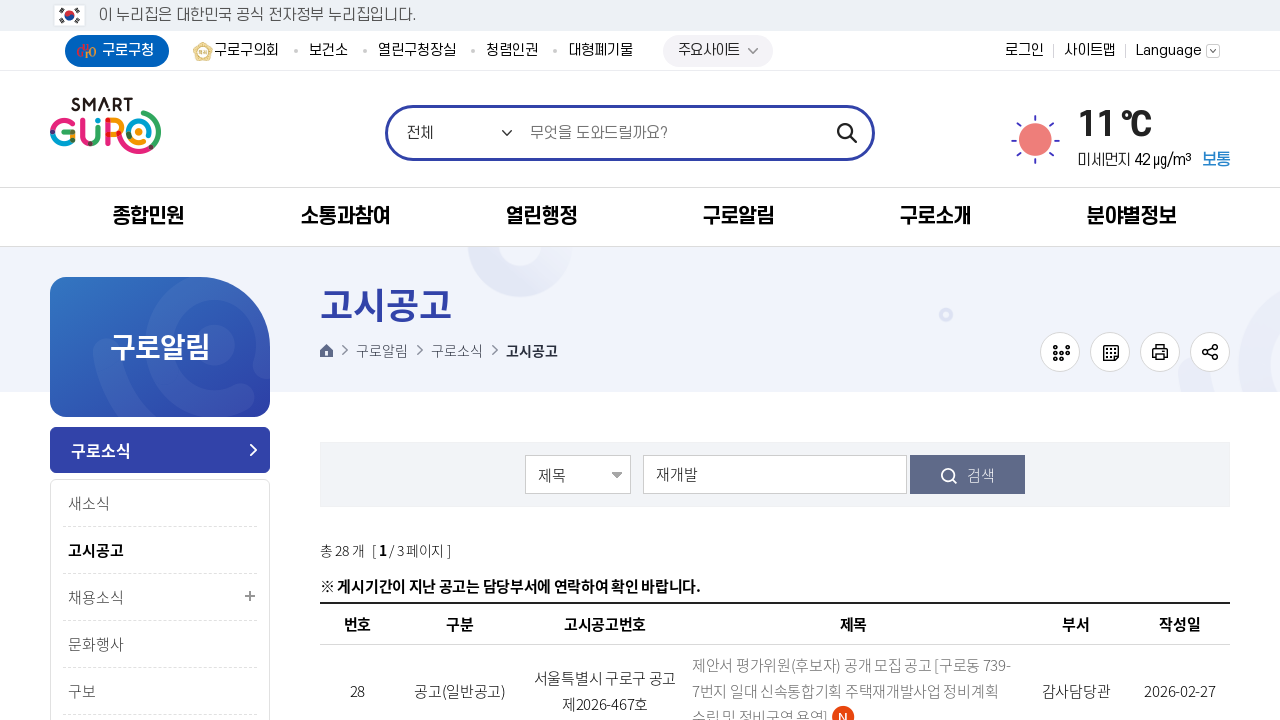